Tests the add/remove elements functionality by clicking the "Add Element" button twice to create two delete buttons, then clicking one delete button to remove it, and verifying only one delete button remains.

Starting URL: https://the-internet.herokuapp.com/add_remove_elements/

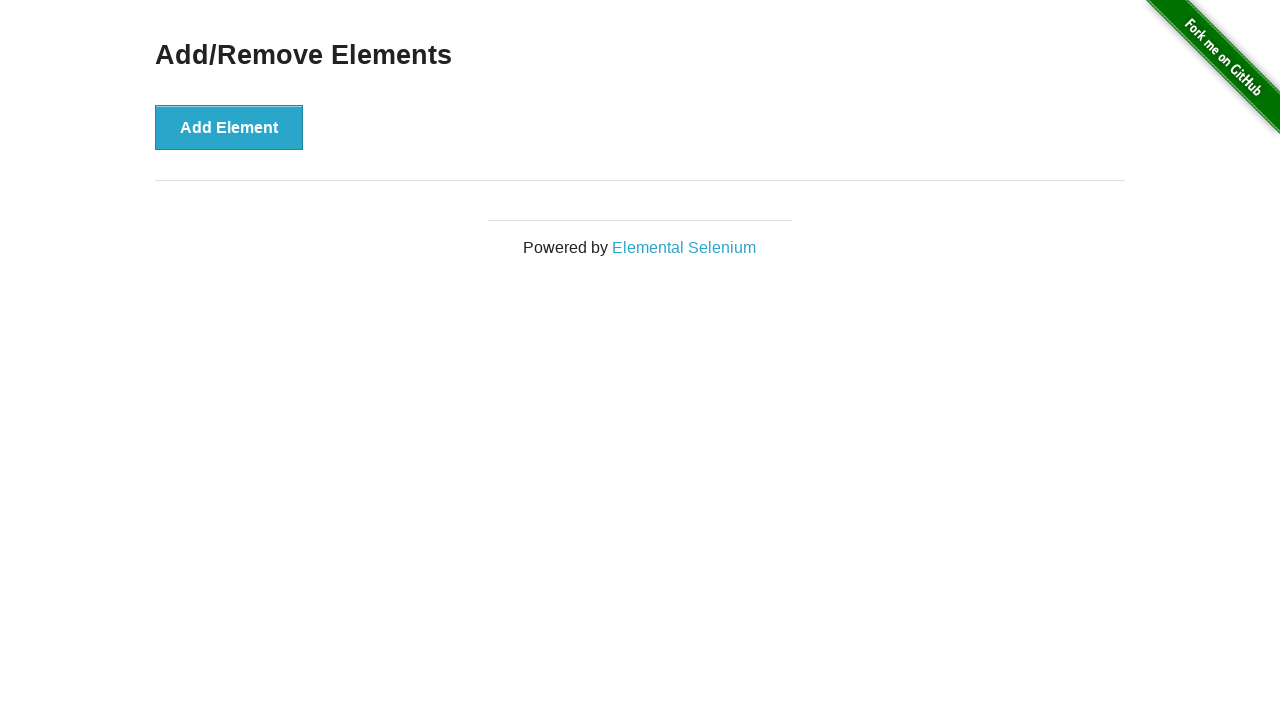

Waited for page heading to load
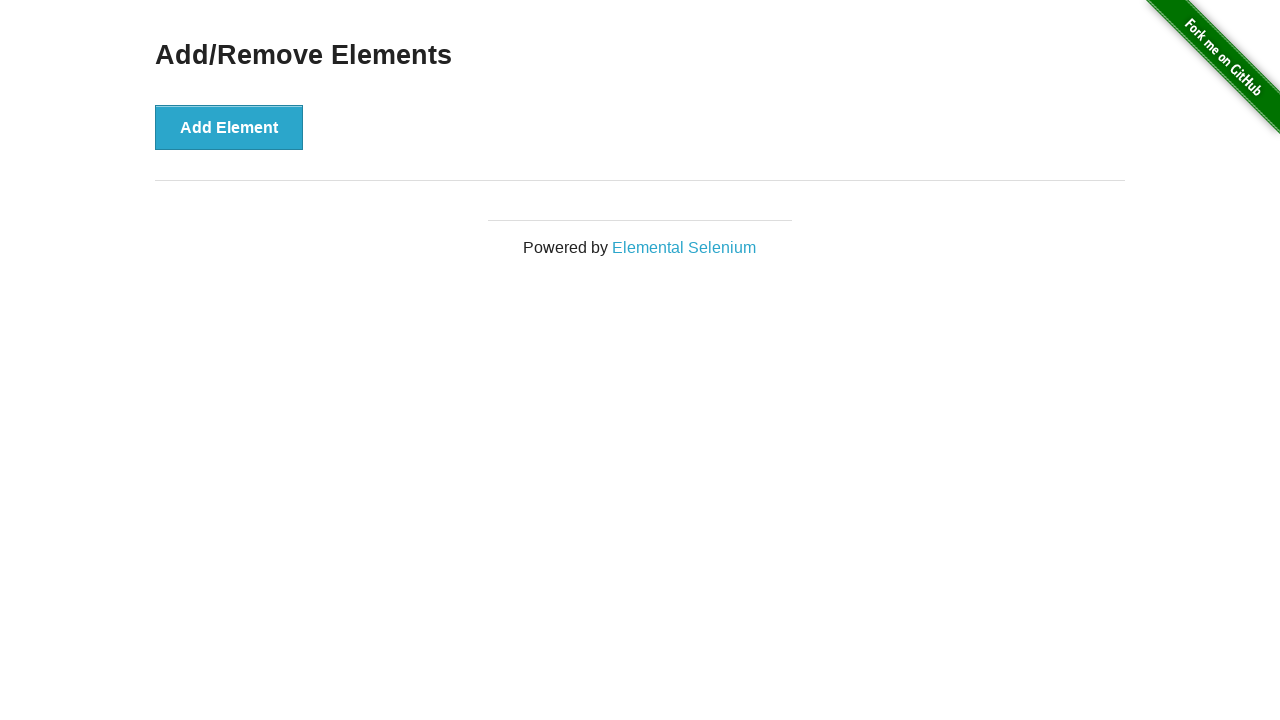

Clicked 'Add Element' button (first time) at (229, 127) on #content > div > button
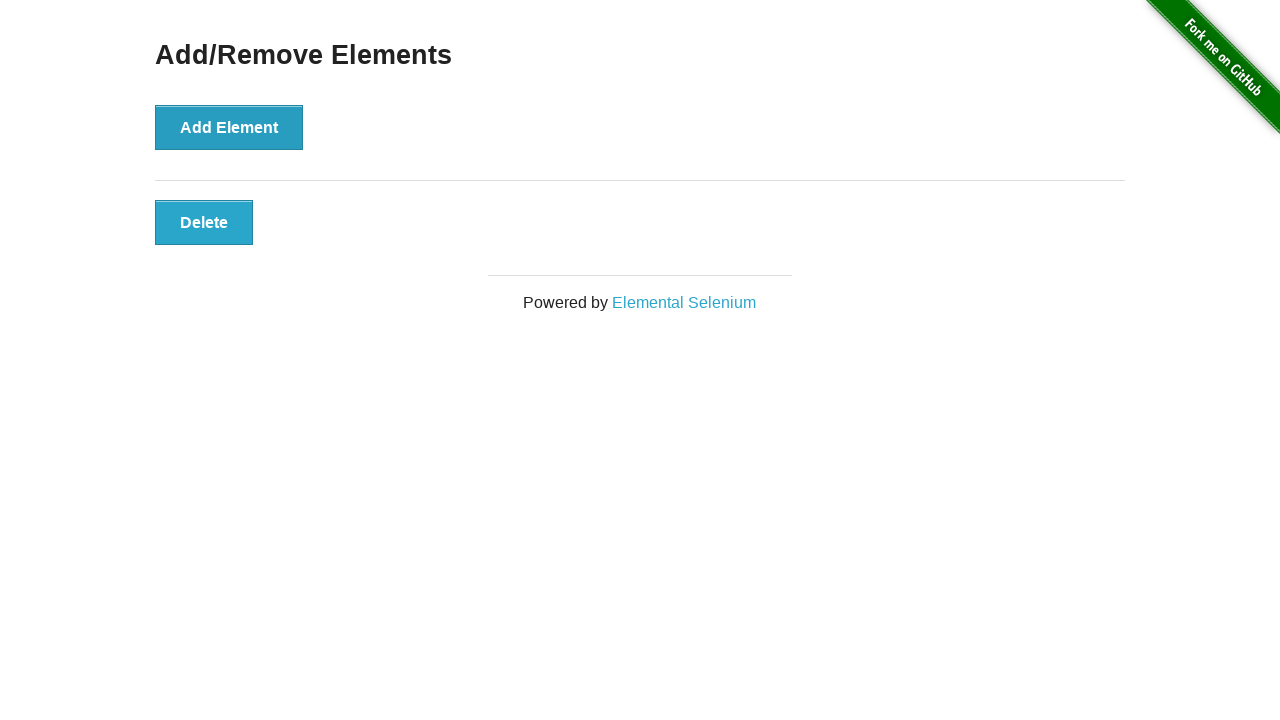

Clicked 'Add Element' button (second time) at (229, 127) on #content > div > button
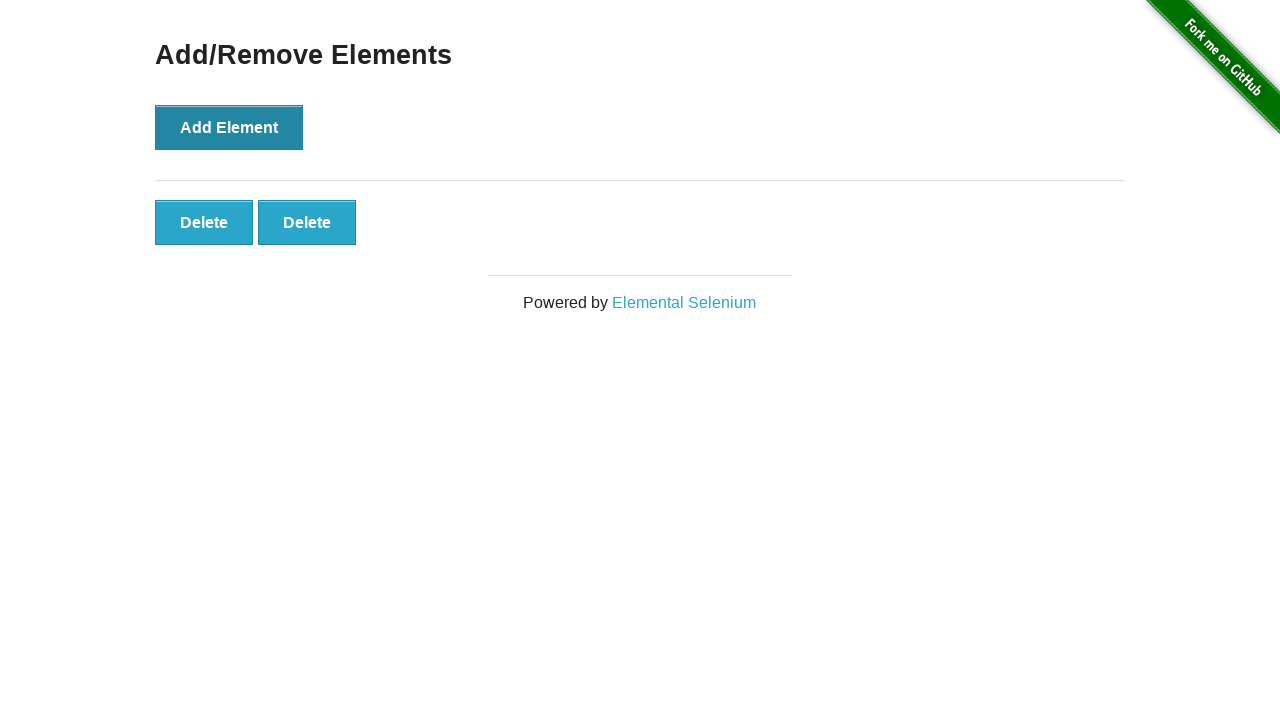

Clicked delete button to remove one element at (204, 222) on #elements > button
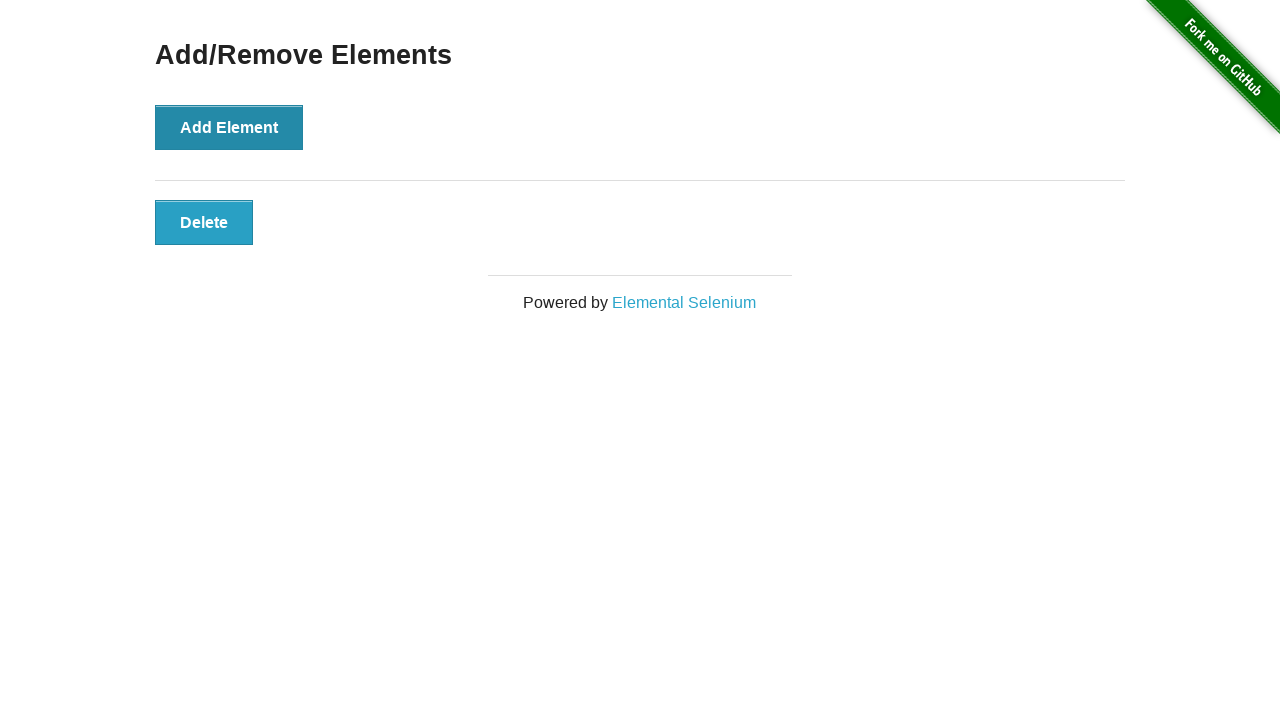

Verified only one delete button remains
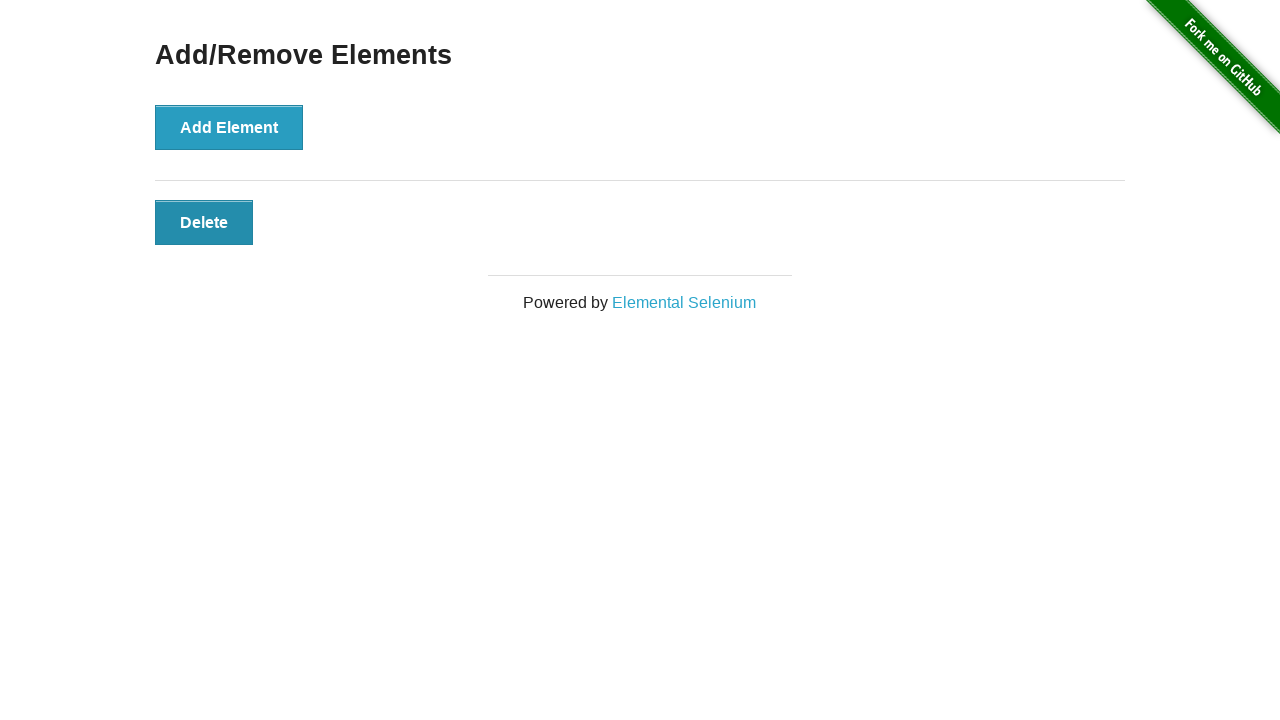

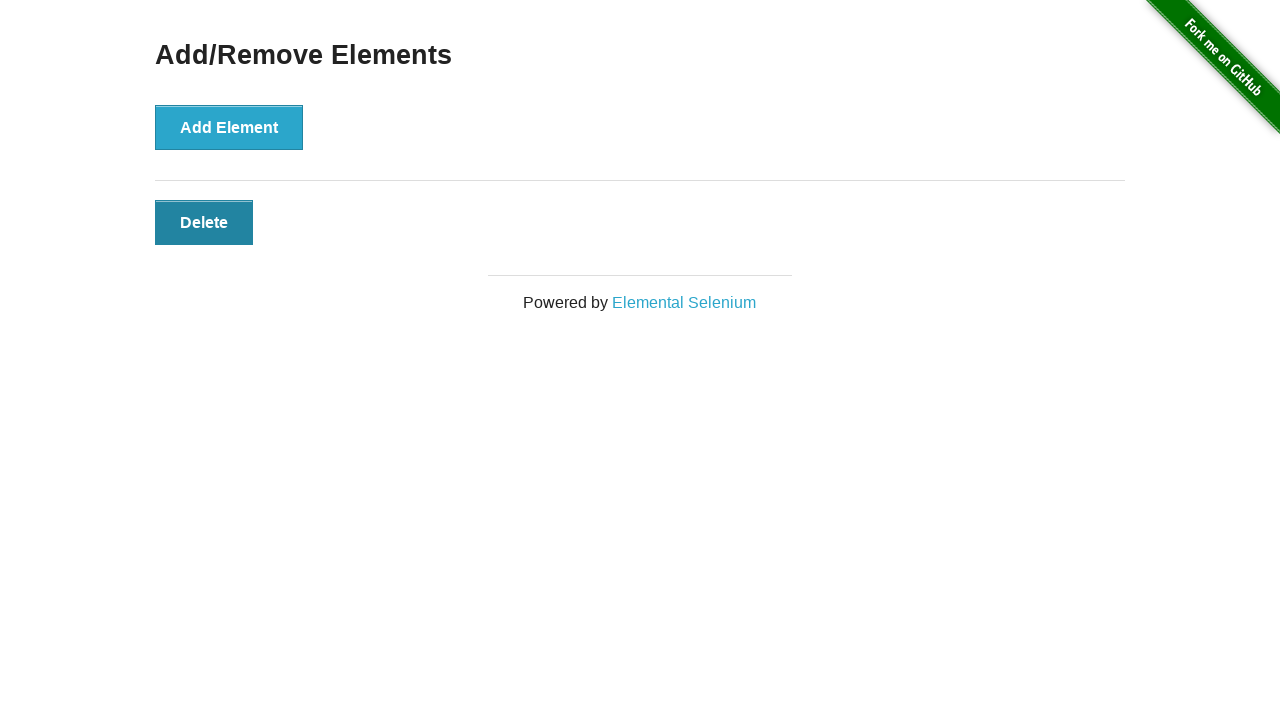